Tests handling of a confirmation alert with OK and Cancel options, accepts the alert and verifies the result

Starting URL: https://demo.automationtesting.in/Alerts.html

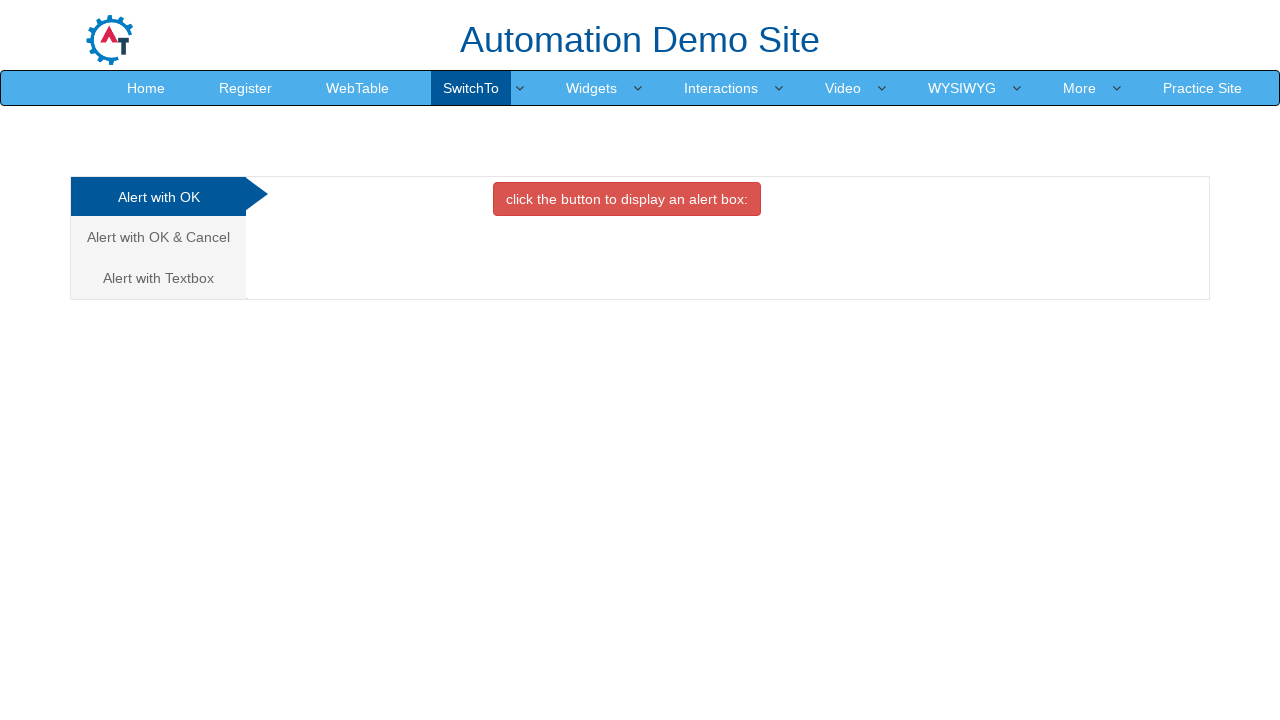

Clicked on 'Alert with OK & Cancel' tab at (158, 237) on xpath=//*[text()='Alert with OK & Cancel ']
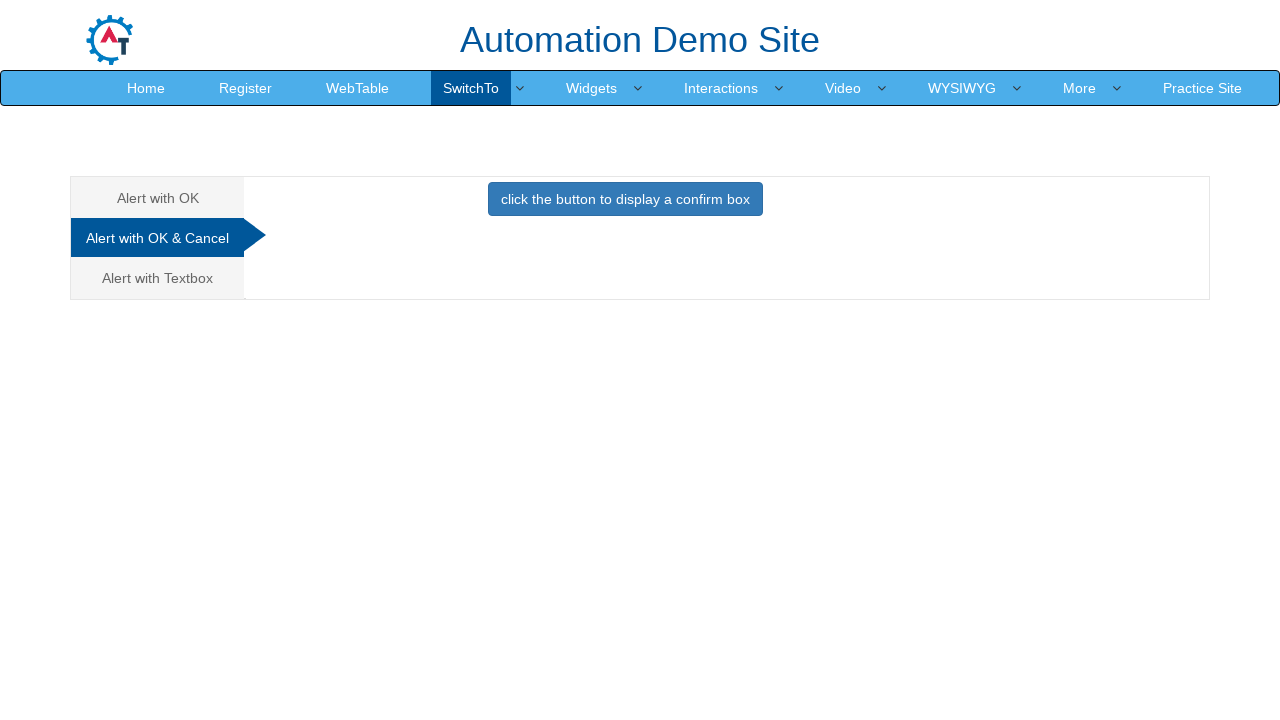

Set up dialog handler to accept alerts
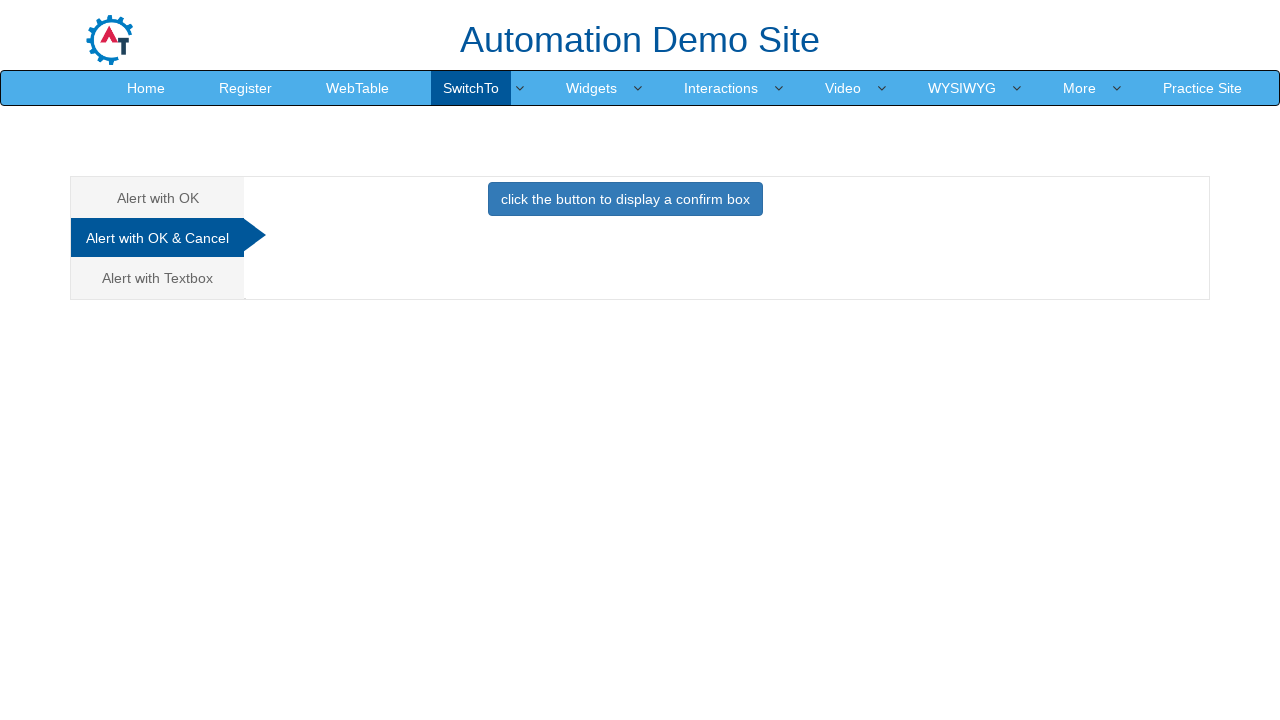

Clicked button to trigger confirmation alert at (625, 199) on xpath=//*[@class='btn btn-primary']
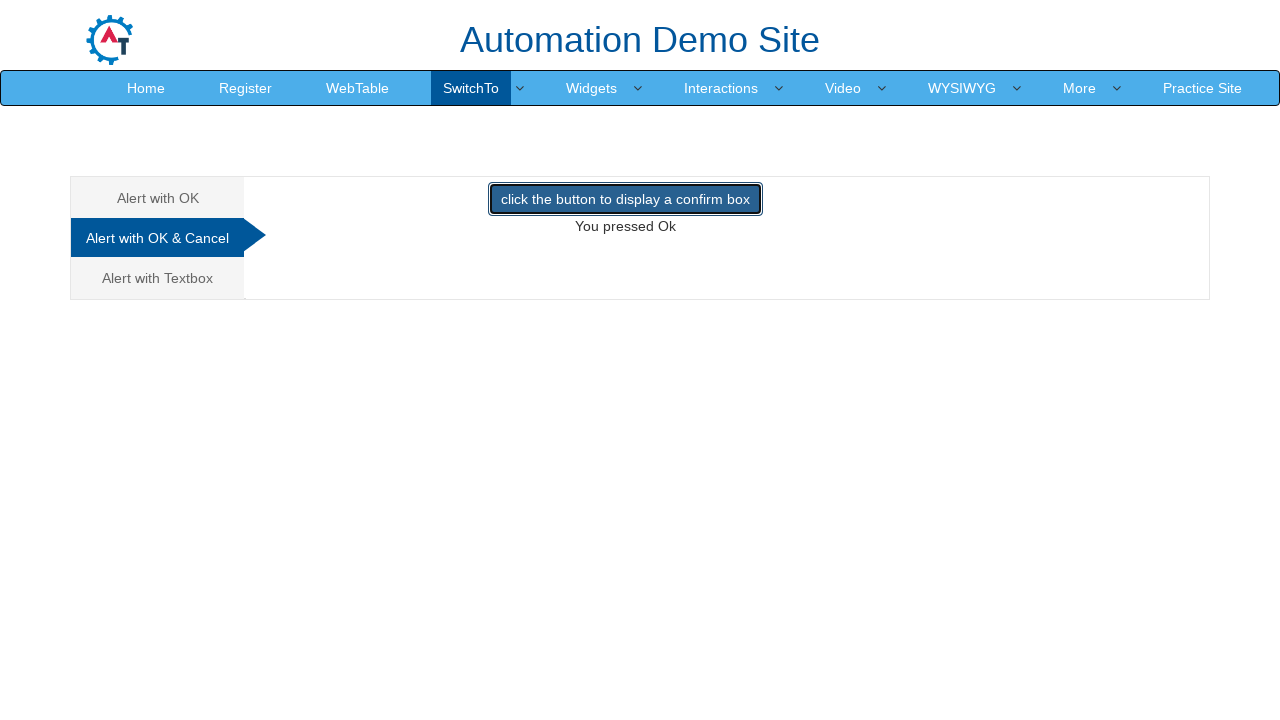

Confirmation alert result text appeared
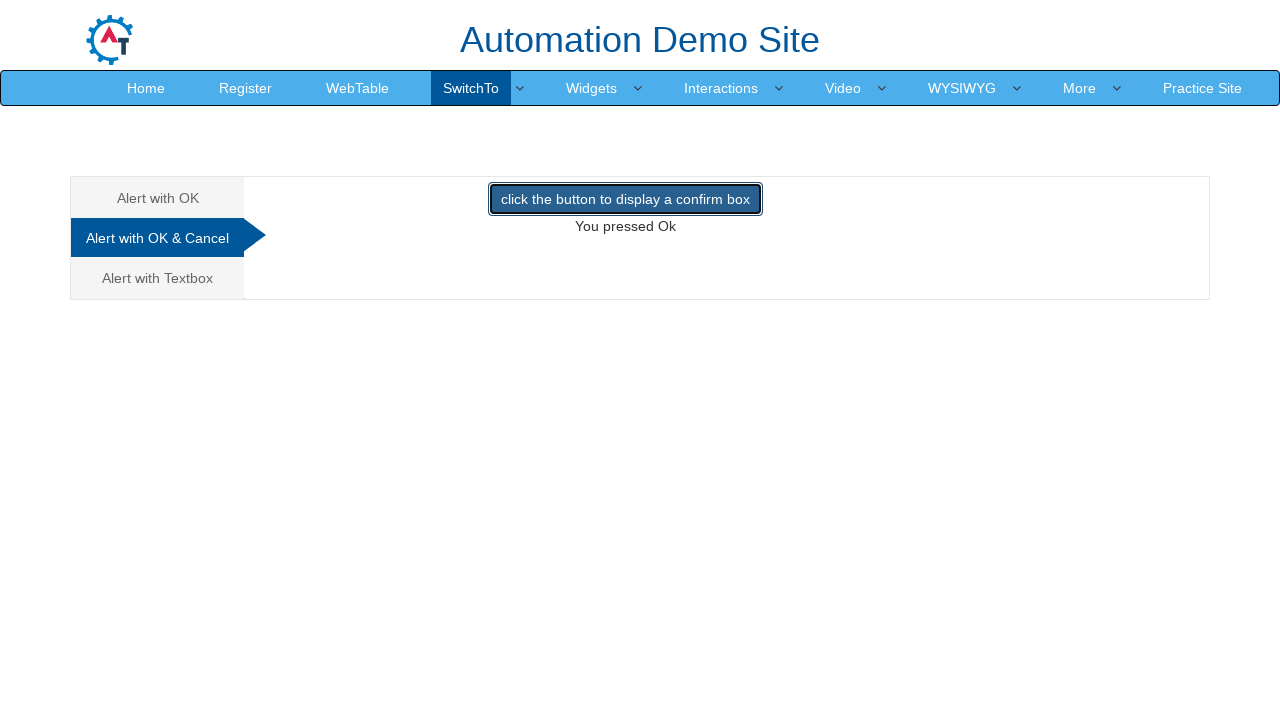

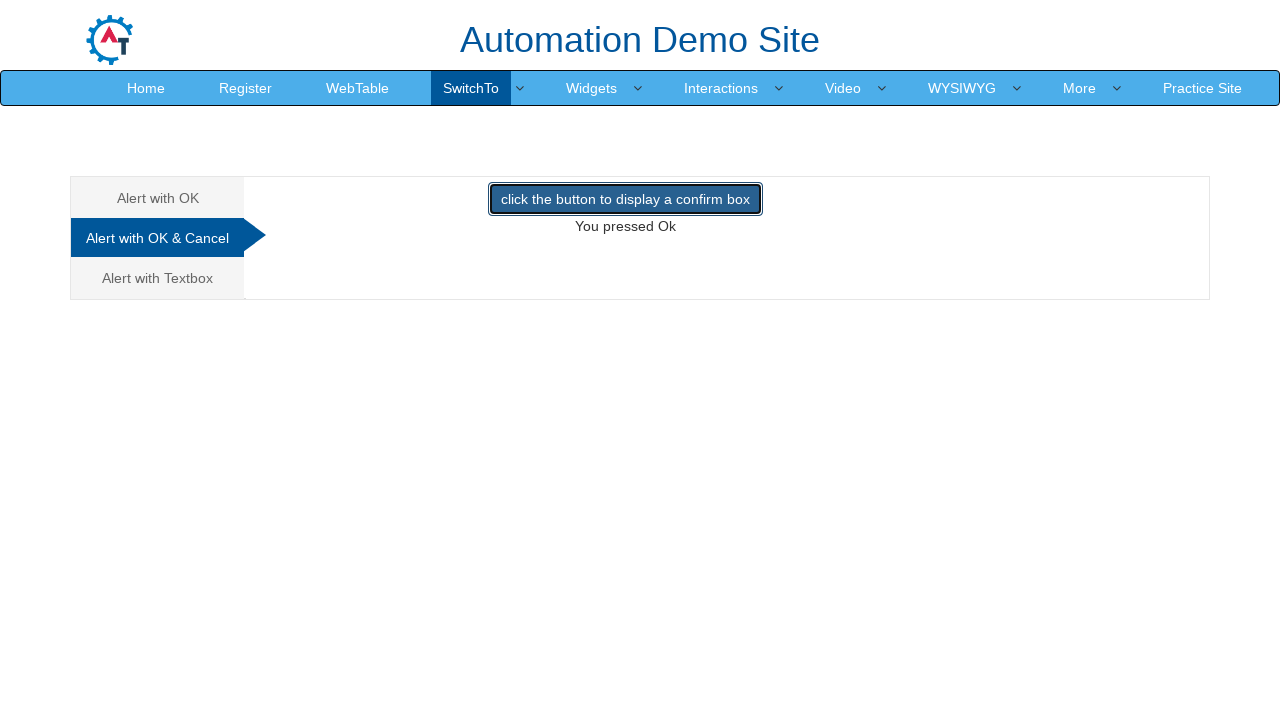